Navigates to an e-commerce site and adds 4 random items to the shopping cart

Starting URL: https://cms.demo.katalon.com

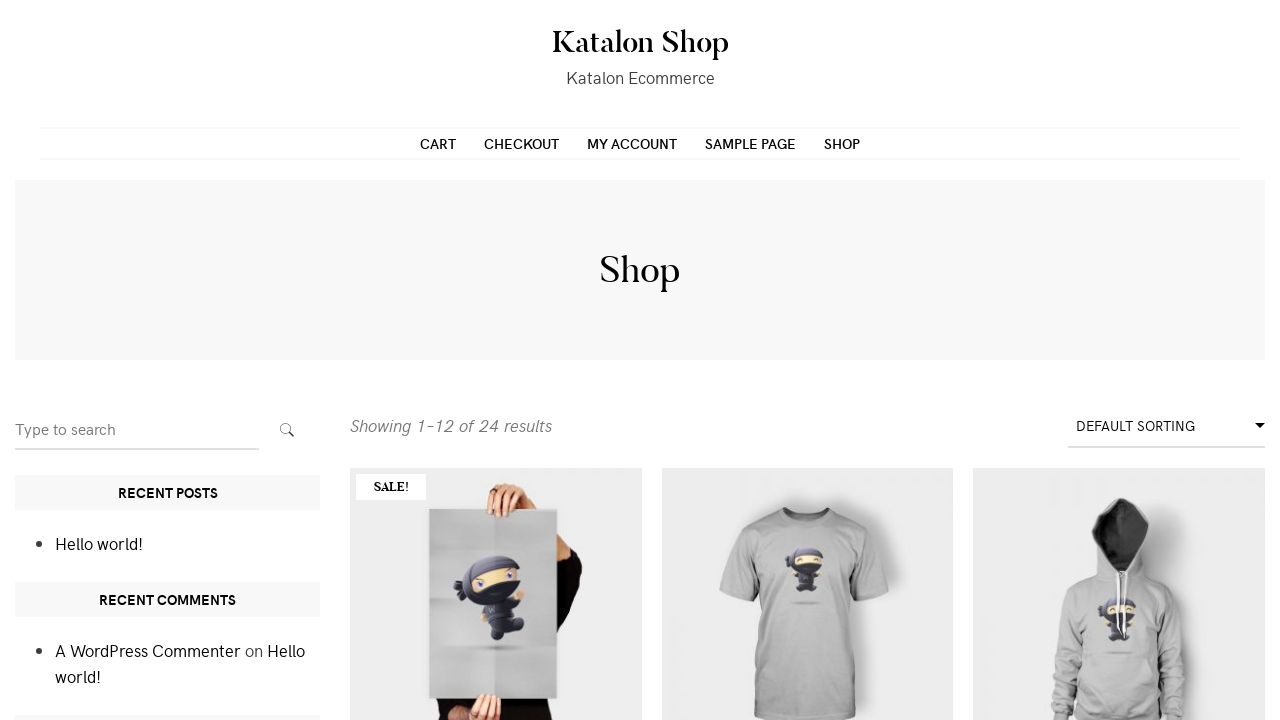

Shop page loaded - header found
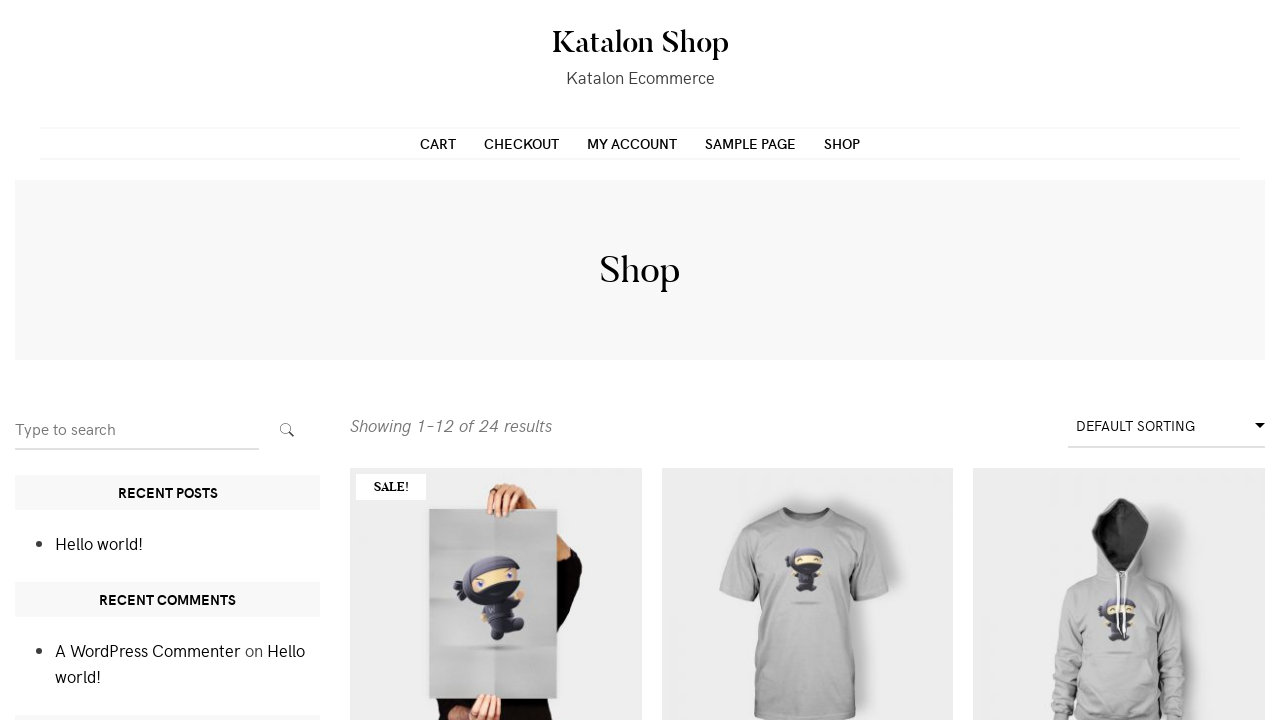

Found 12 product items on the page
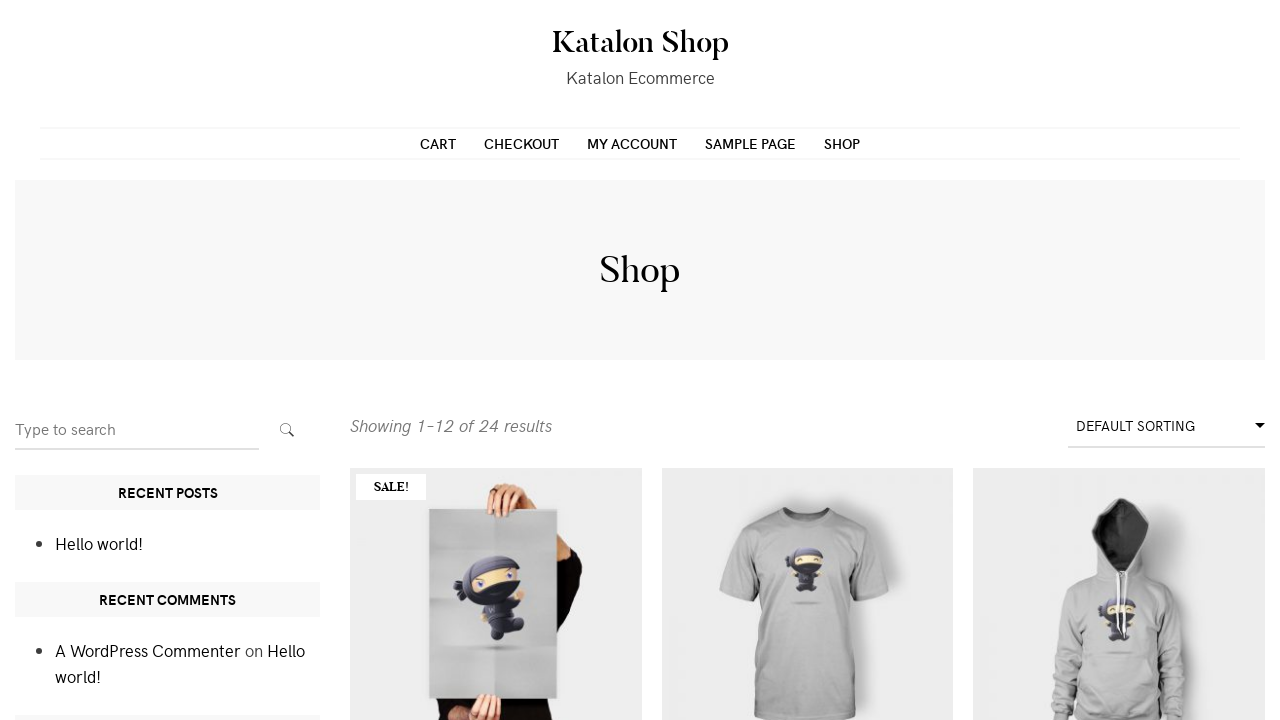

Generated random indices for 4 items: [9, 8, 6, 7]
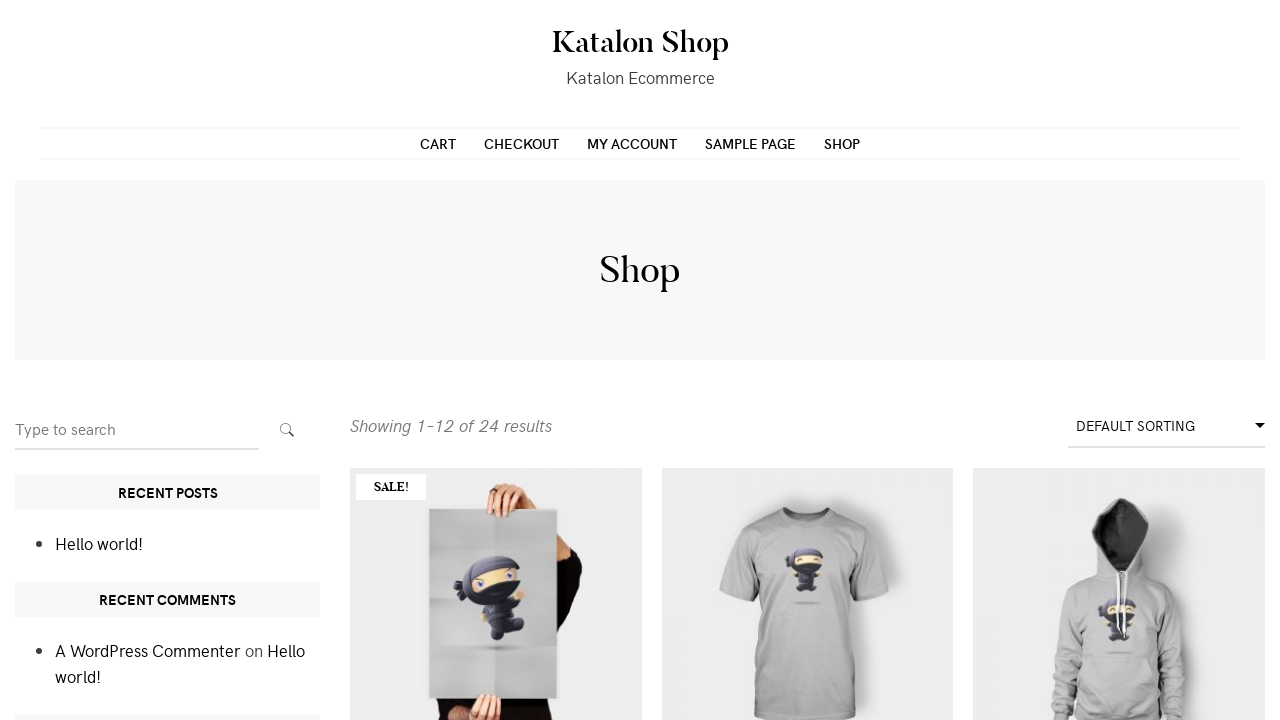

Clicked 'Add to cart' button for item at index 8 at (807, 361) on //*[@id="main"]/div[2]/ul/li[8]/div/a[2]
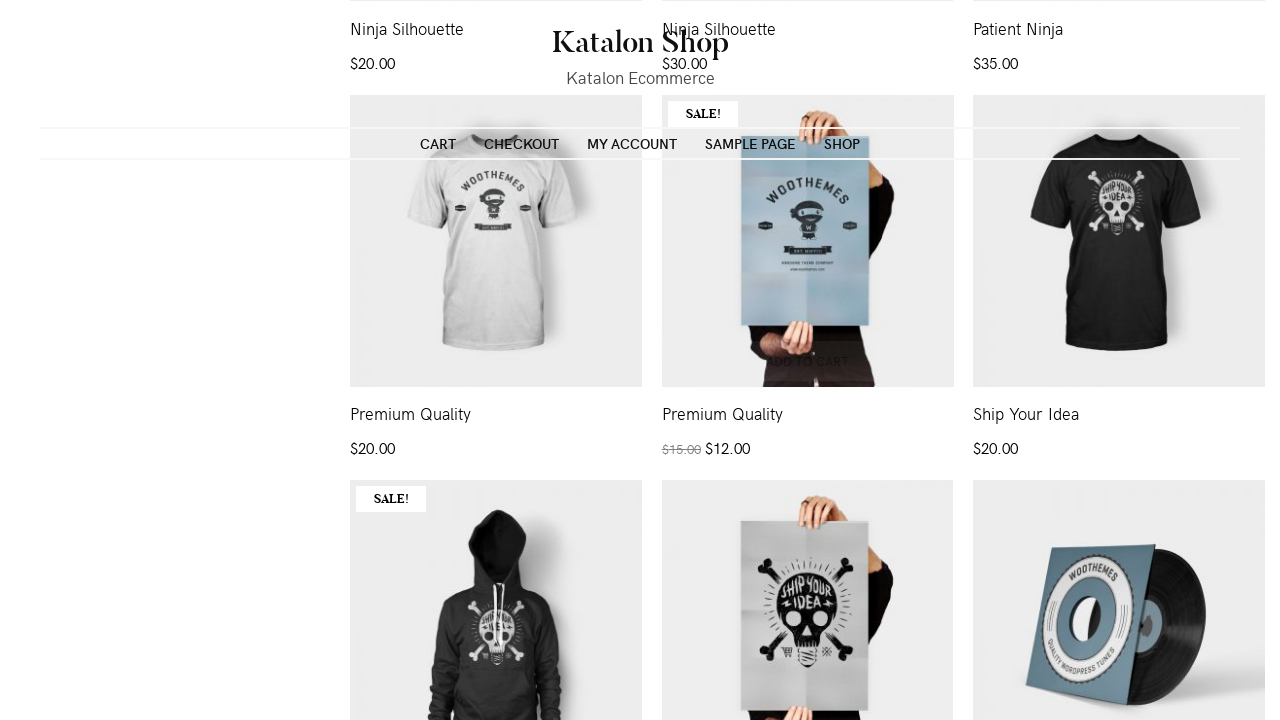

Waited 2 seconds after adding item 1 to cart
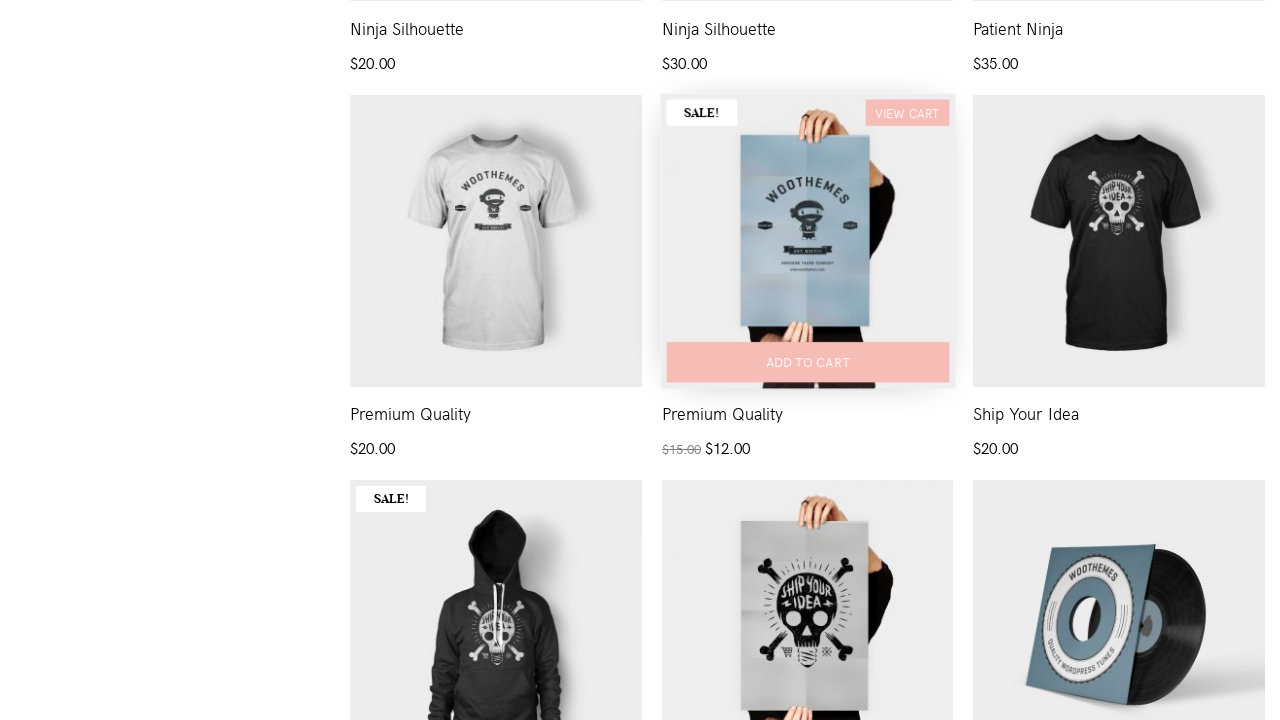

Clicked 'Add to cart' button for item at index 6 at (1119, 361) on //*[@id="main"]/div[2]/ul/li[6]/div/a[2]
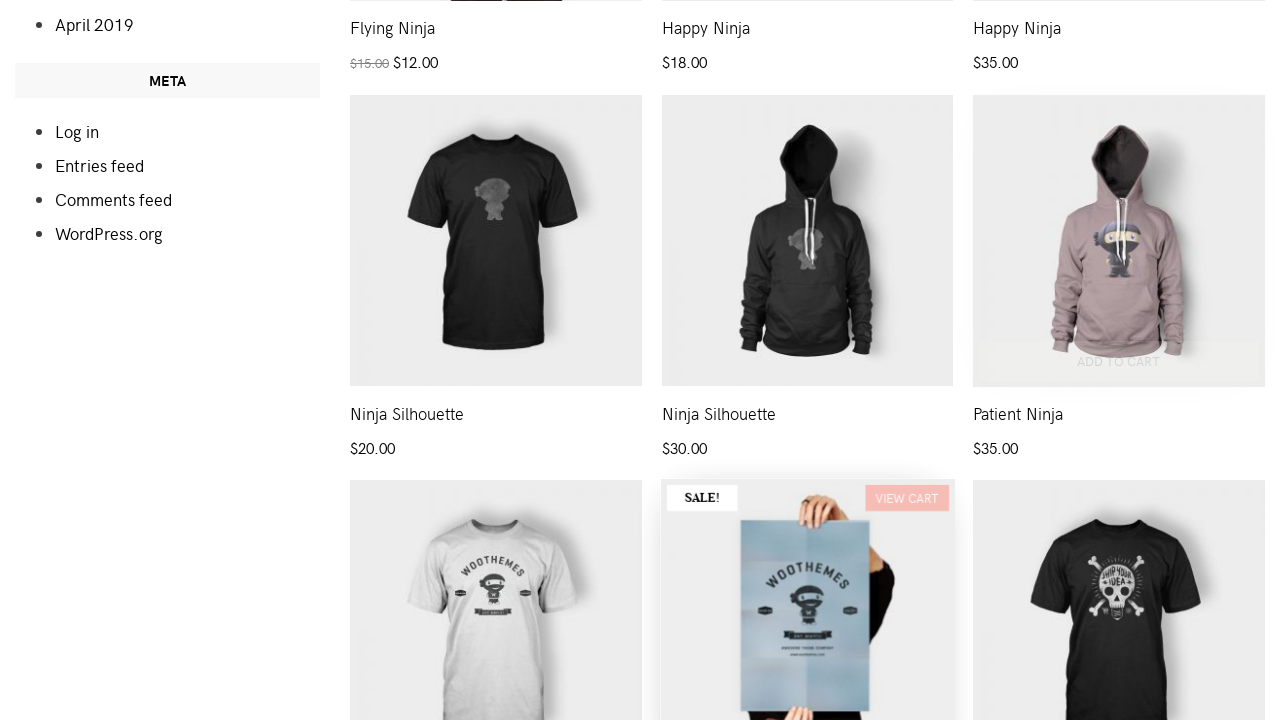

Waited 2 seconds after adding item 2 to cart
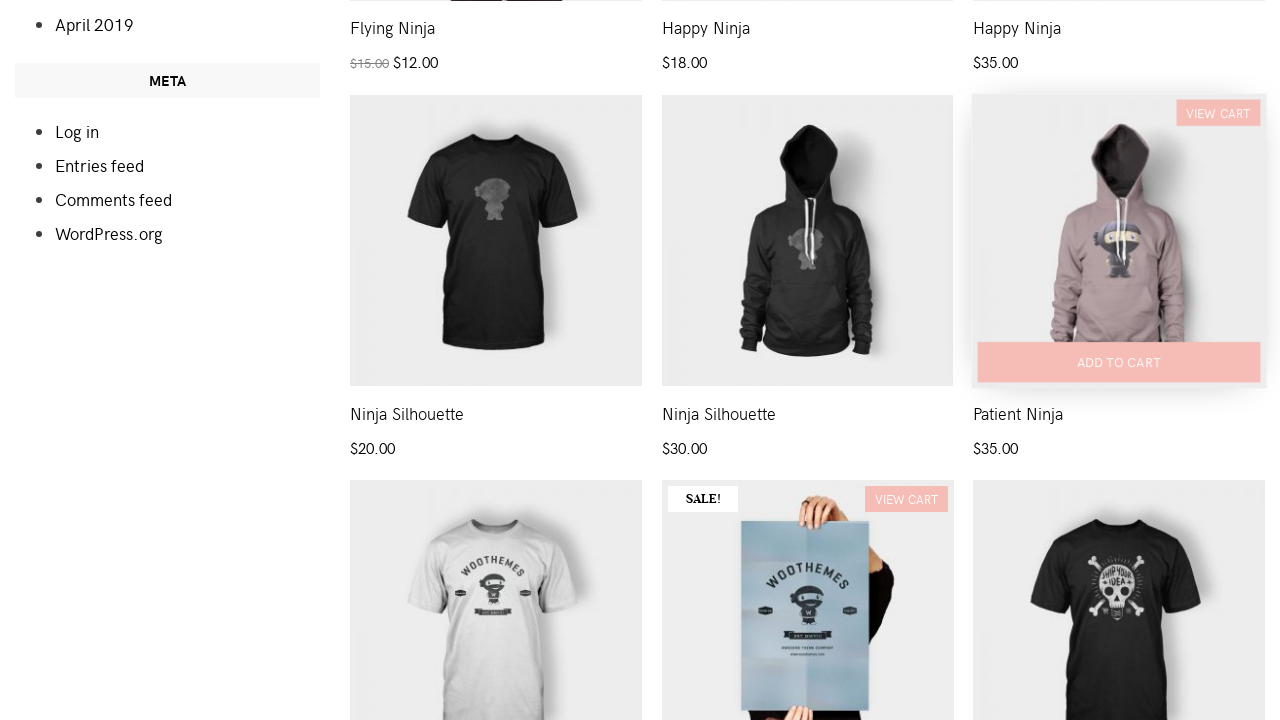

Clicked 'Add to cart' button for item at index 7 at (496, 361) on //*[@id="main"]/div[2]/ul/li[7]/div/a[2]
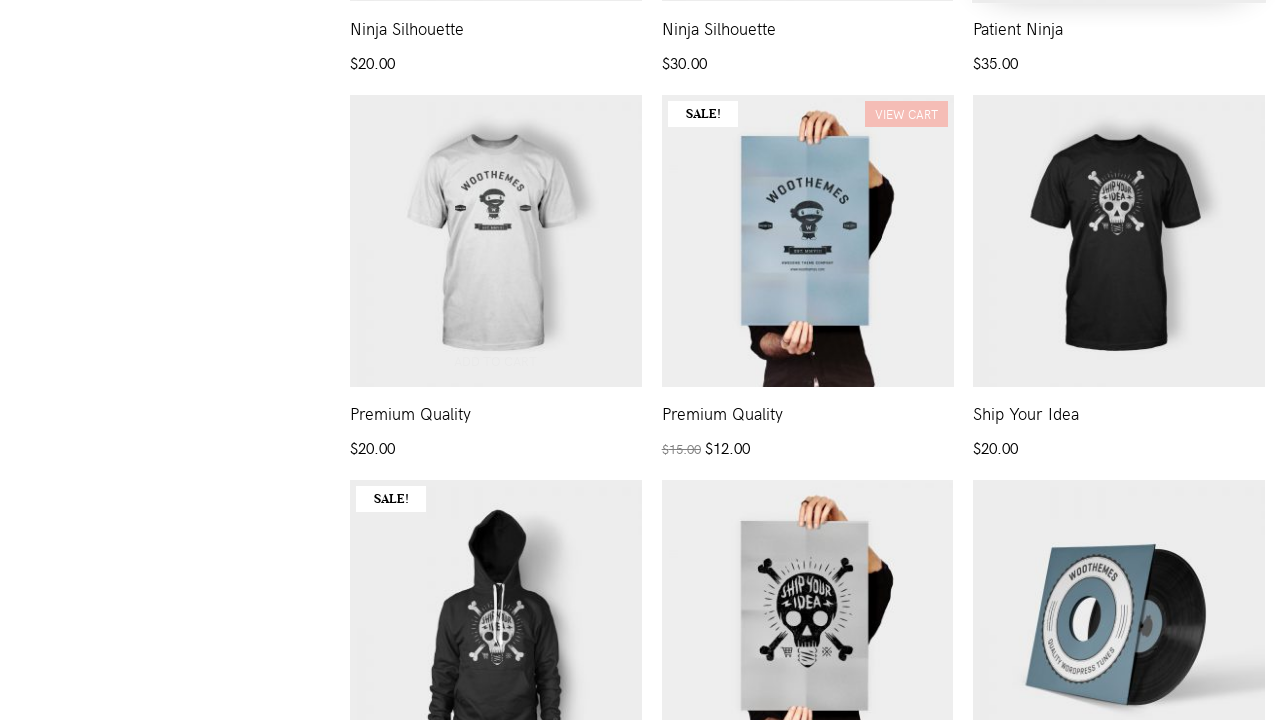

Waited 2 seconds after adding item 3 to cart
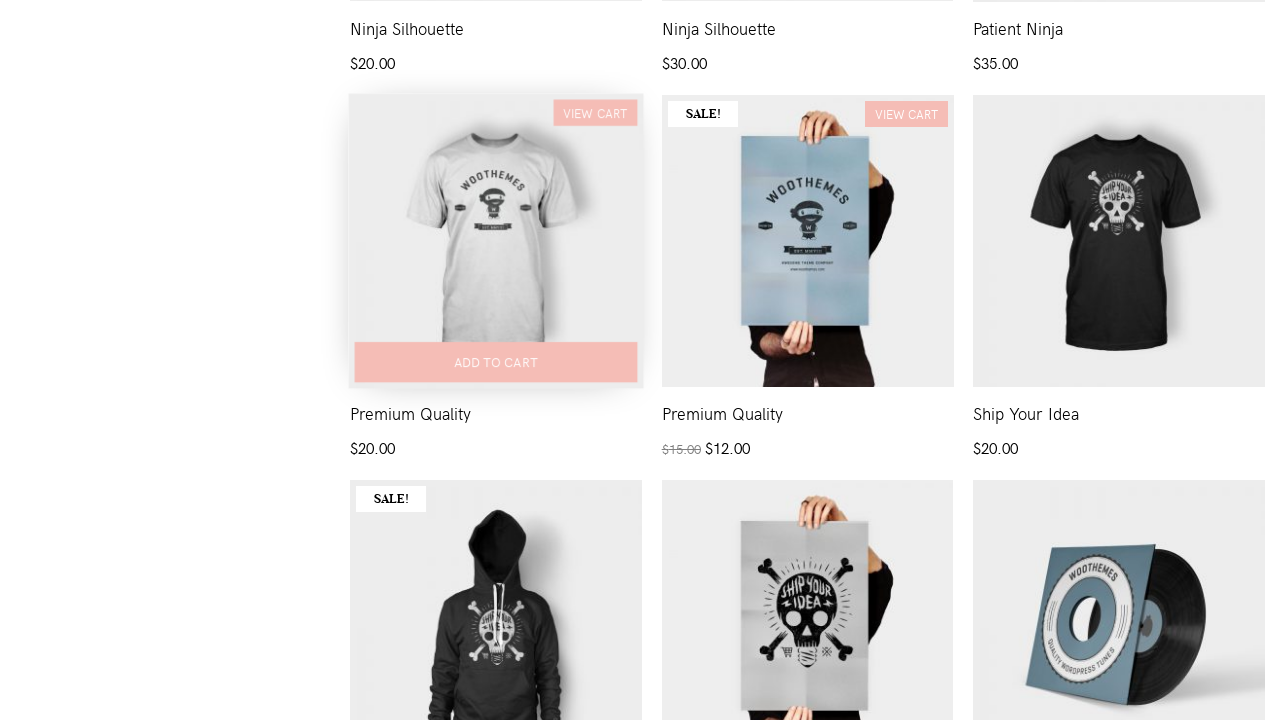

Completed adding 3 random items to shopping cart
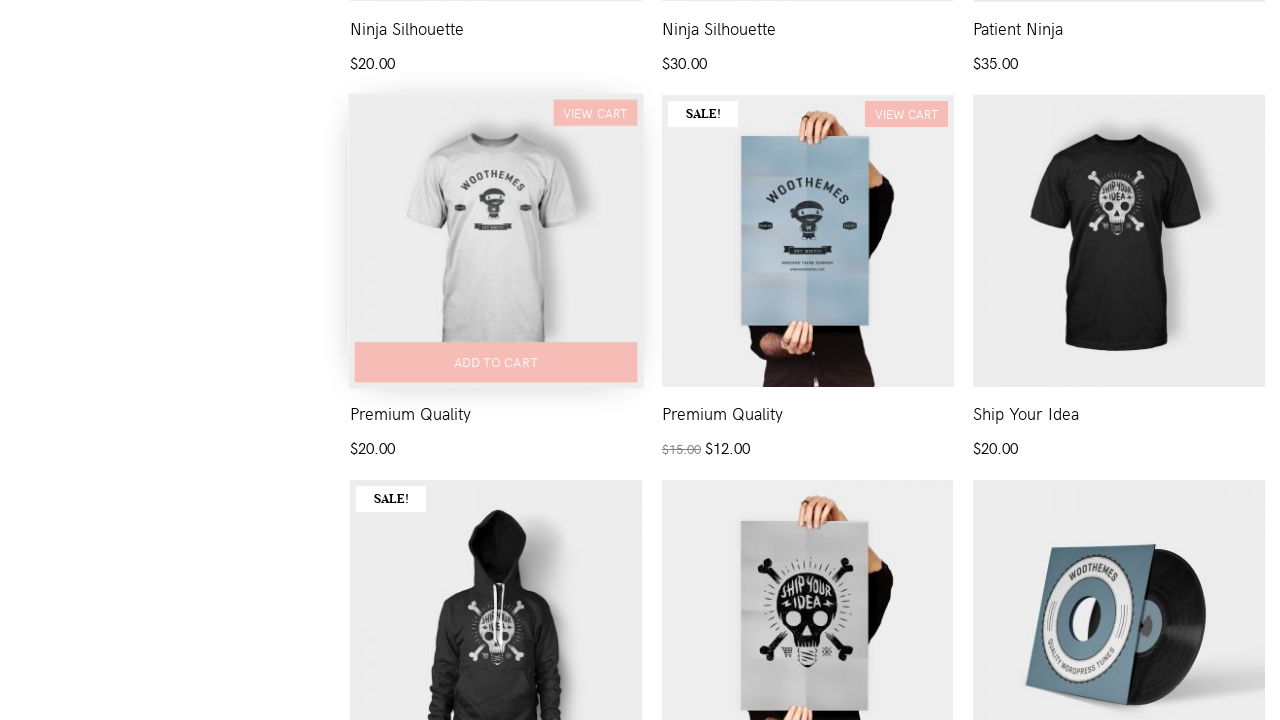

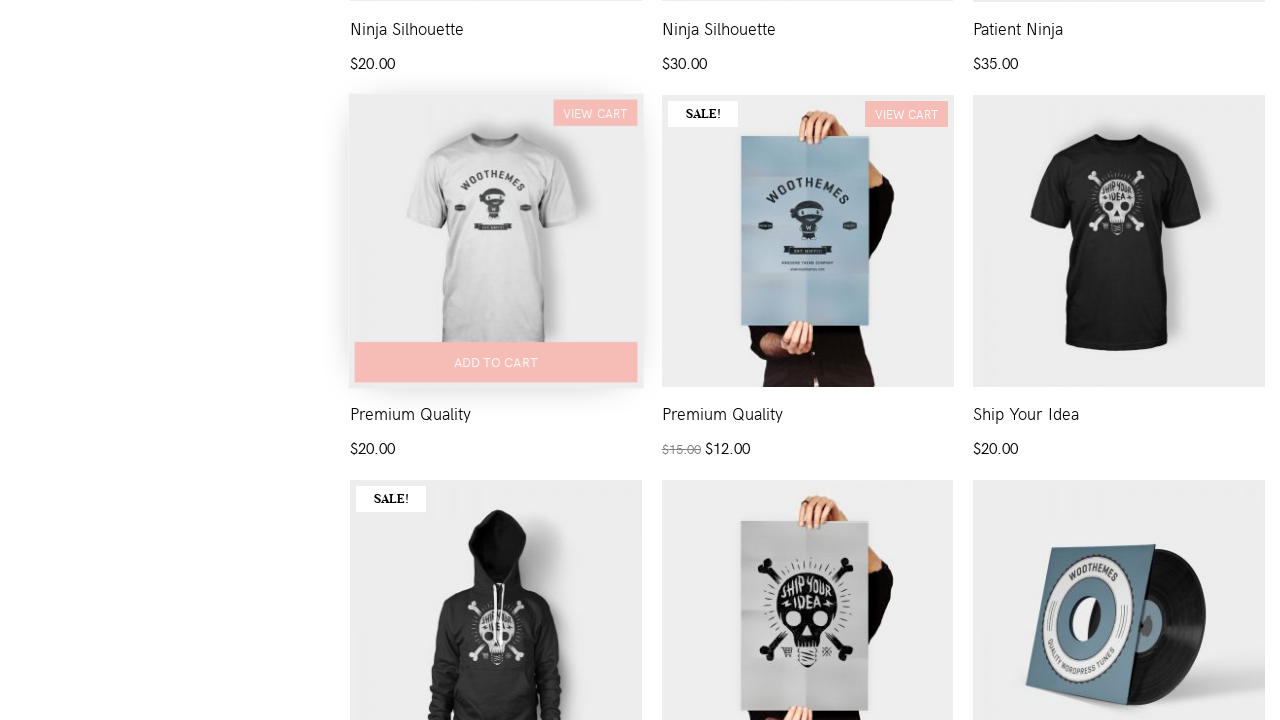